Tests password recovery form validation by submitting empty form and verifying all required field error messages are displayed.

Starting URL: https://parabank.parasoft.com/parabank/index.htm

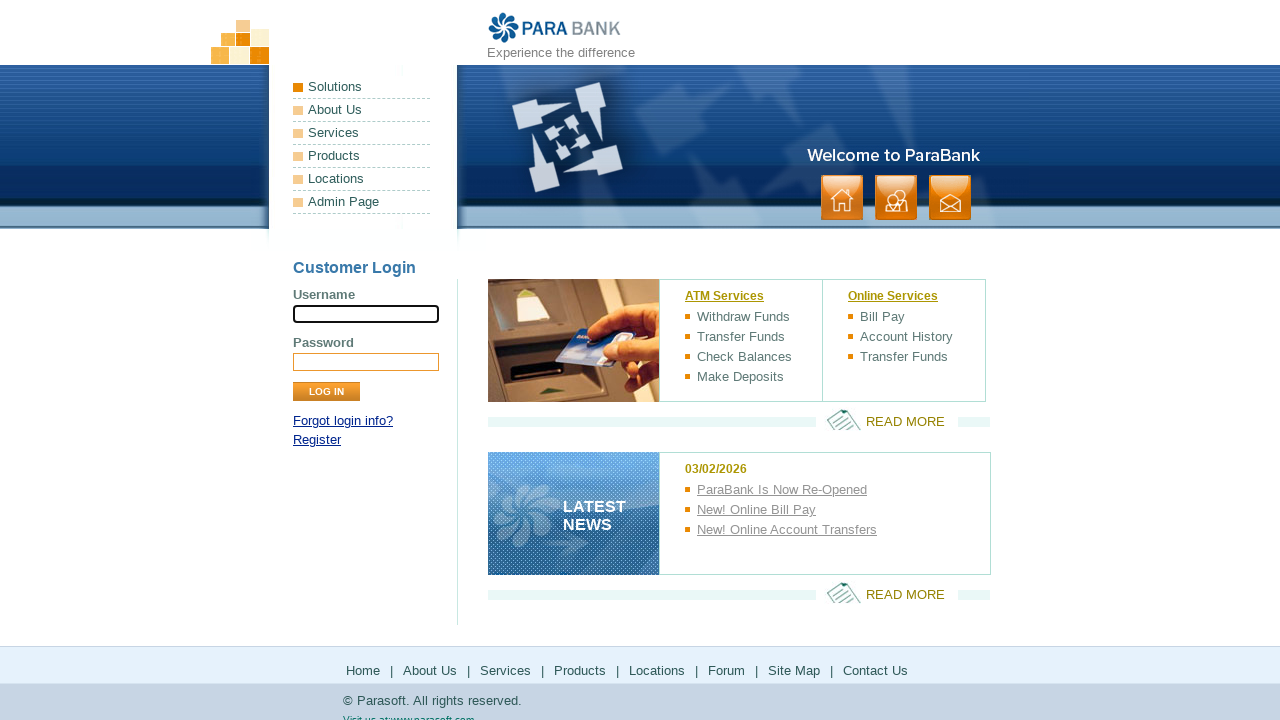

Clicked on 'Forgot login info?' link to access password recovery form at (343, 421) on text=Forgot login info?
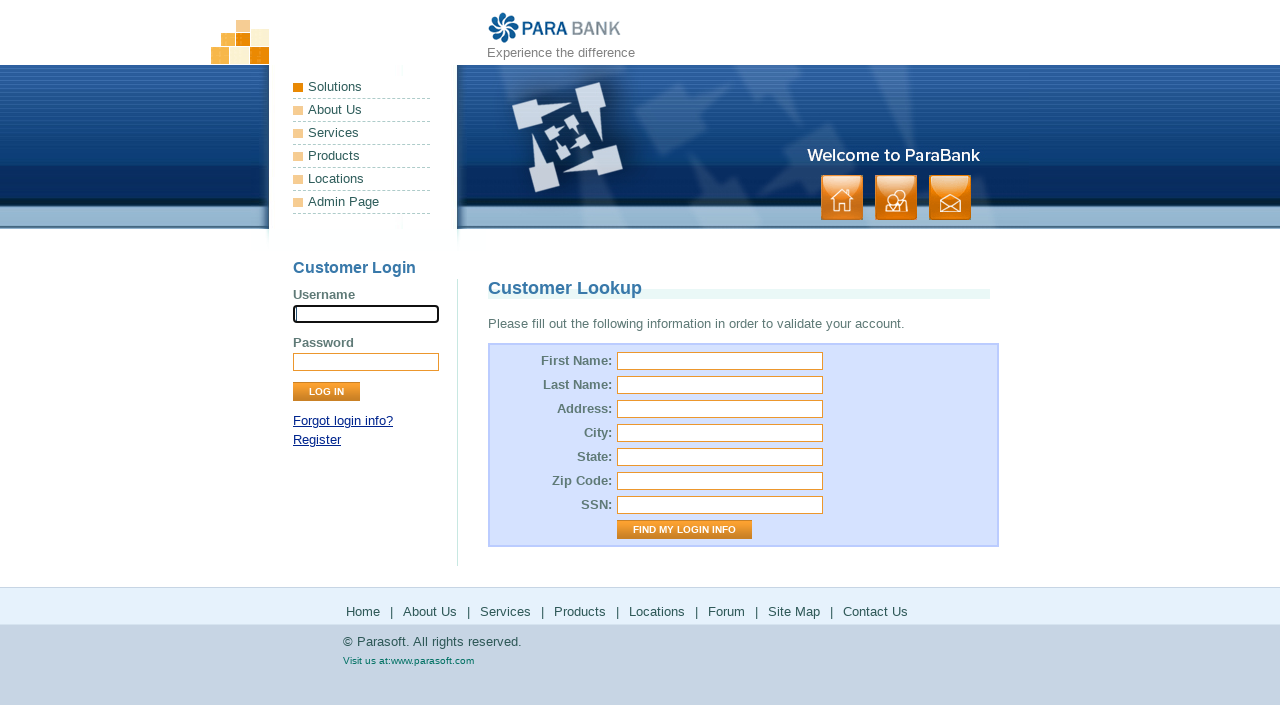

Submitted empty password recovery form by clicking 'Find My Login Info' button at (684, 530) on input[value='Find My Login Info']
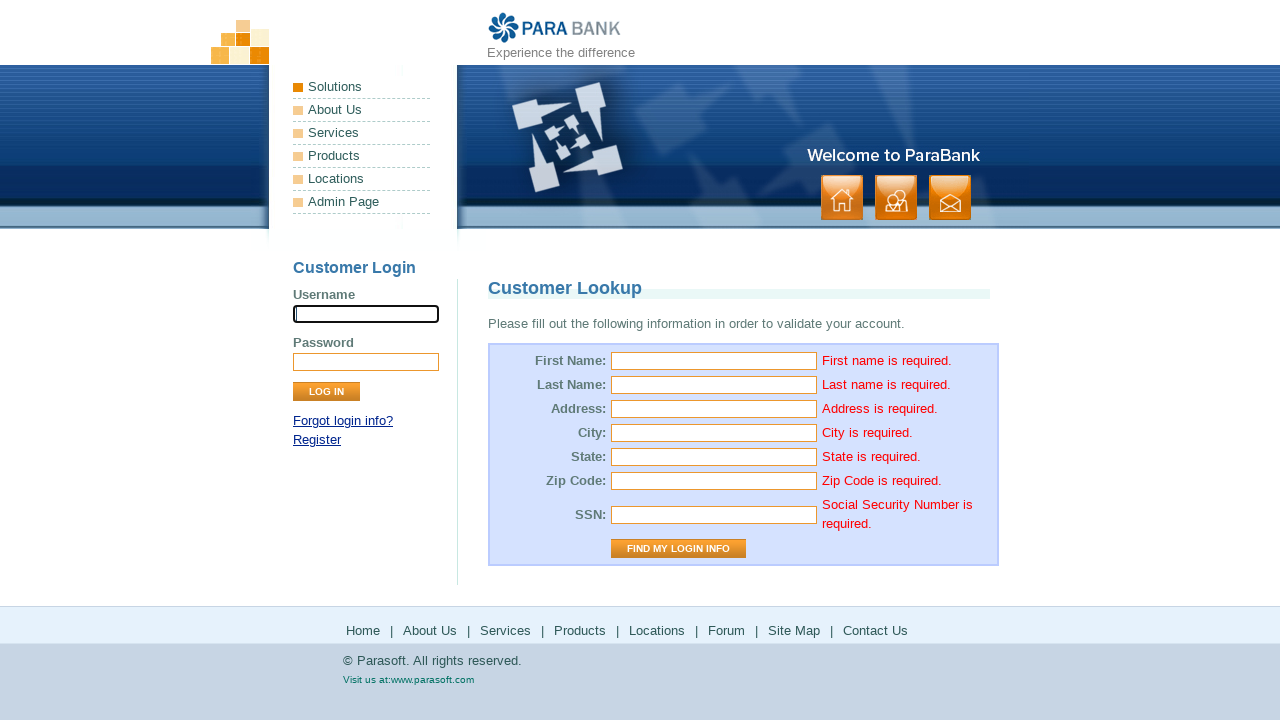

Verified 'First name is required.' error message appeared
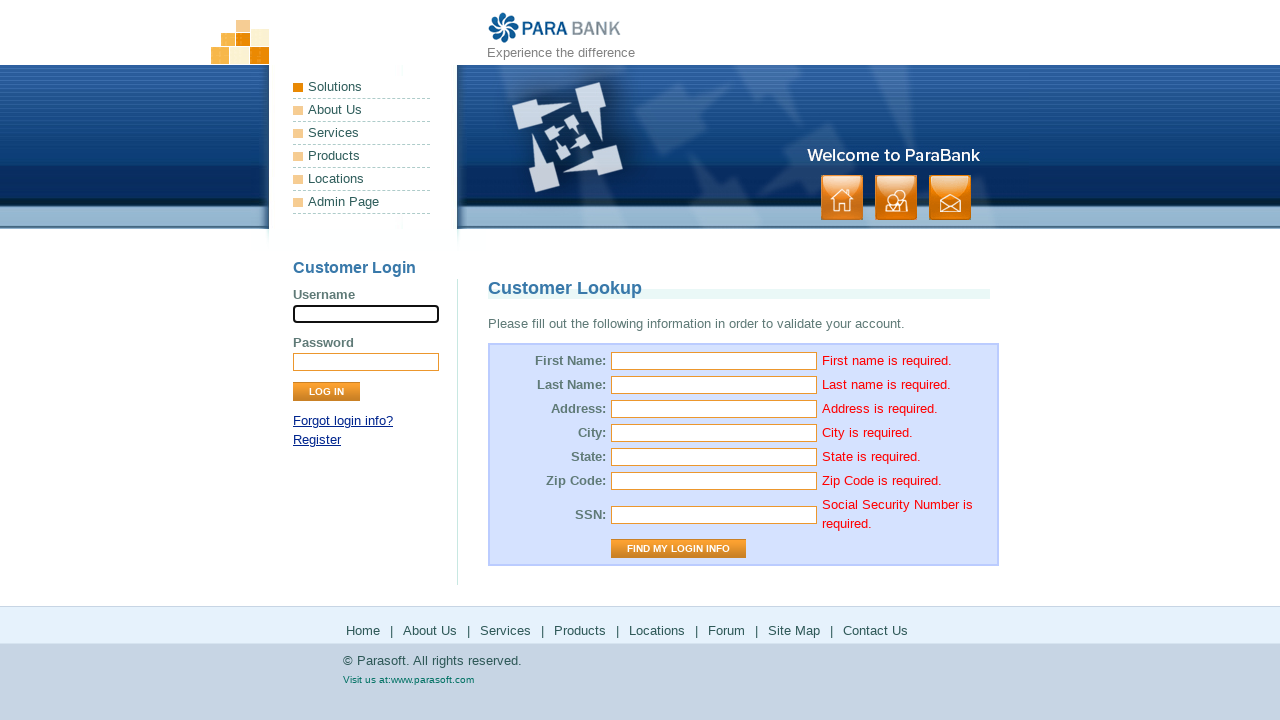

Verified 'Last name is required.' error message appeared
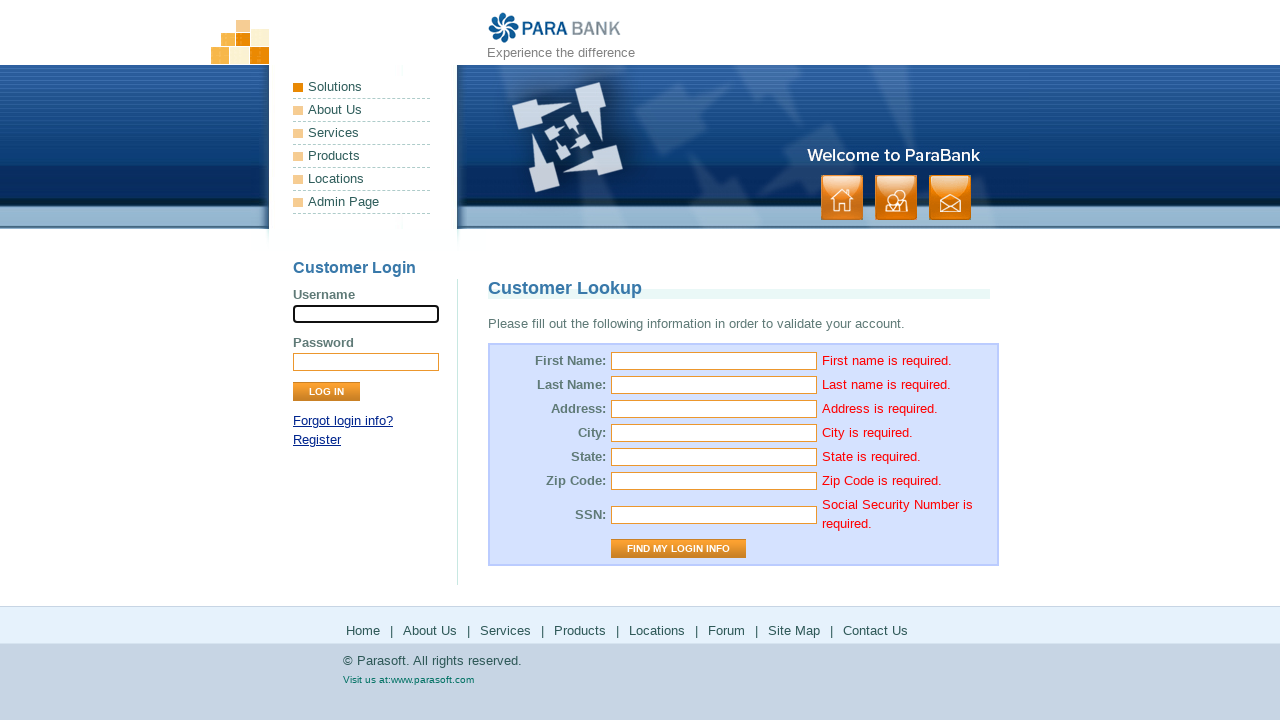

Verified 'Address is required.' error message appeared
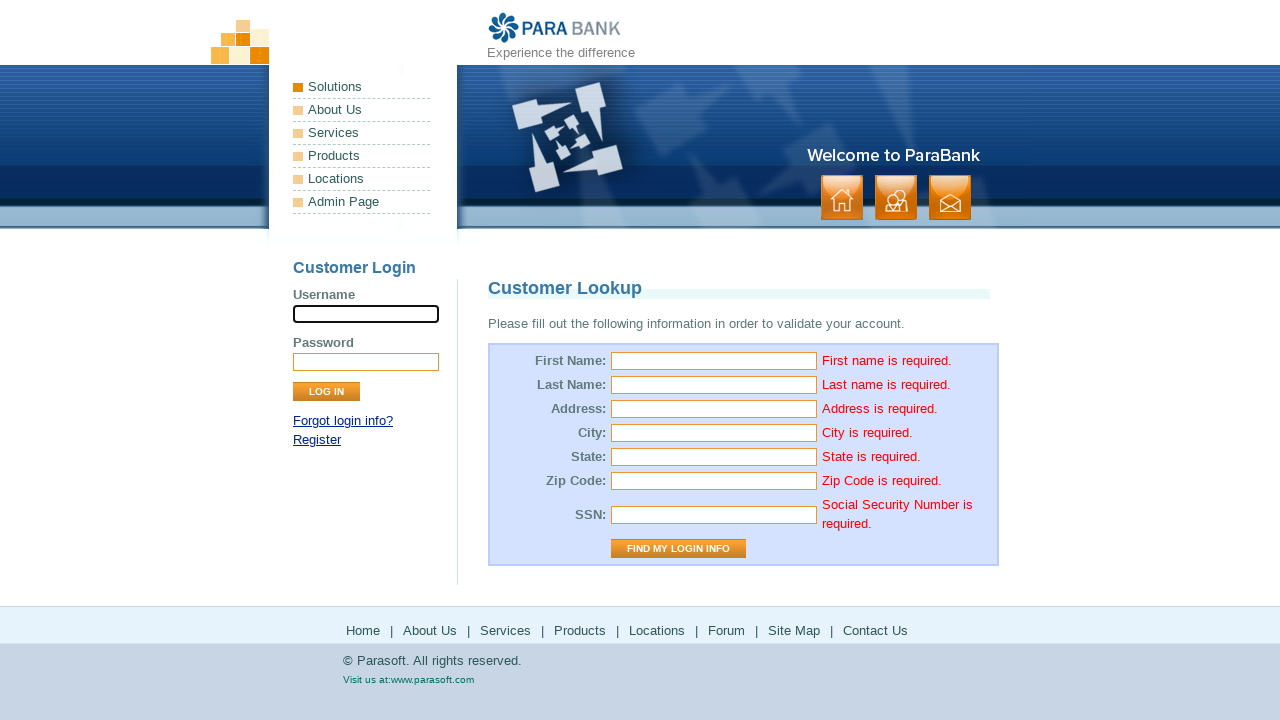

Verified 'City is required.' error message appeared
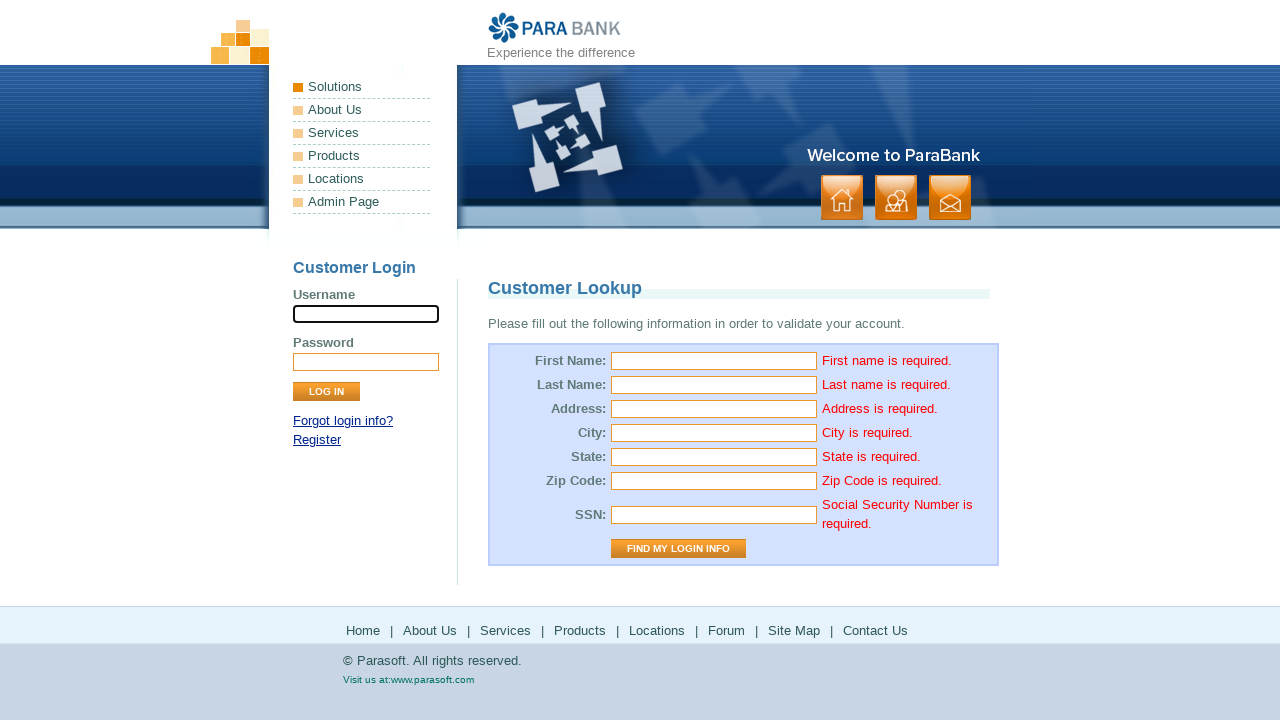

Verified 'State is required.' error message appeared
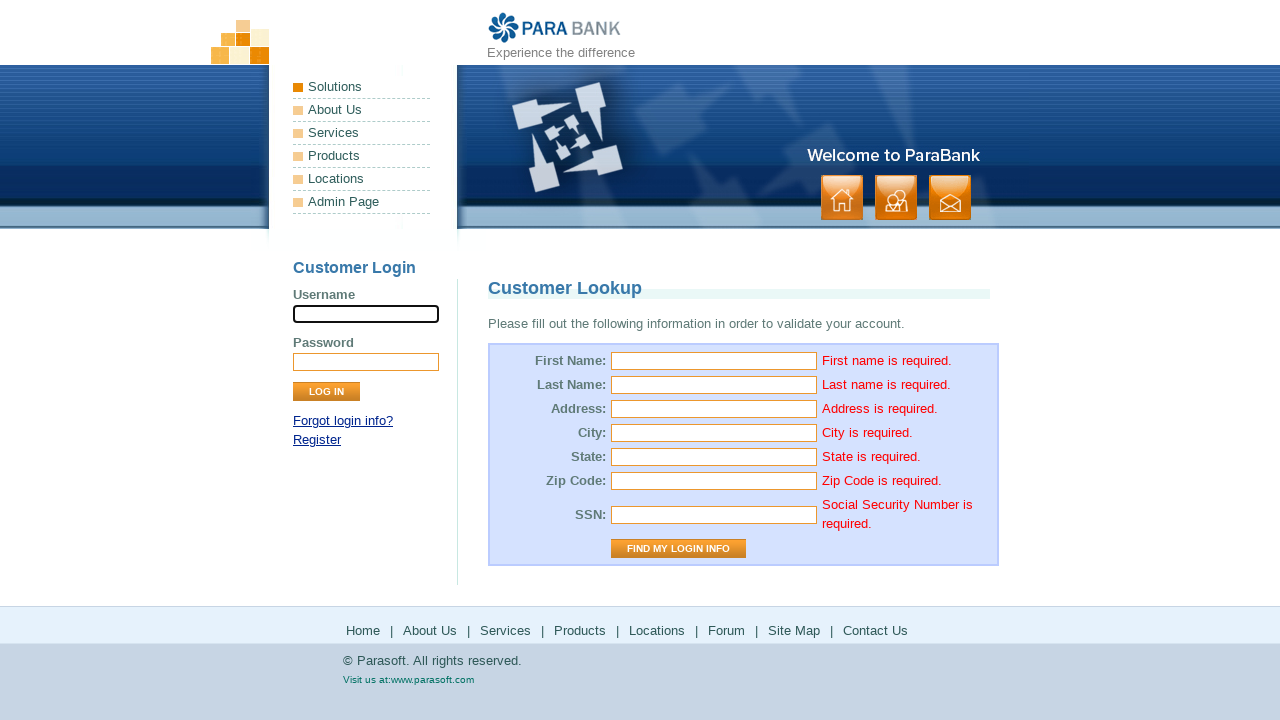

Verified 'Zip Code is required.' error message appeared
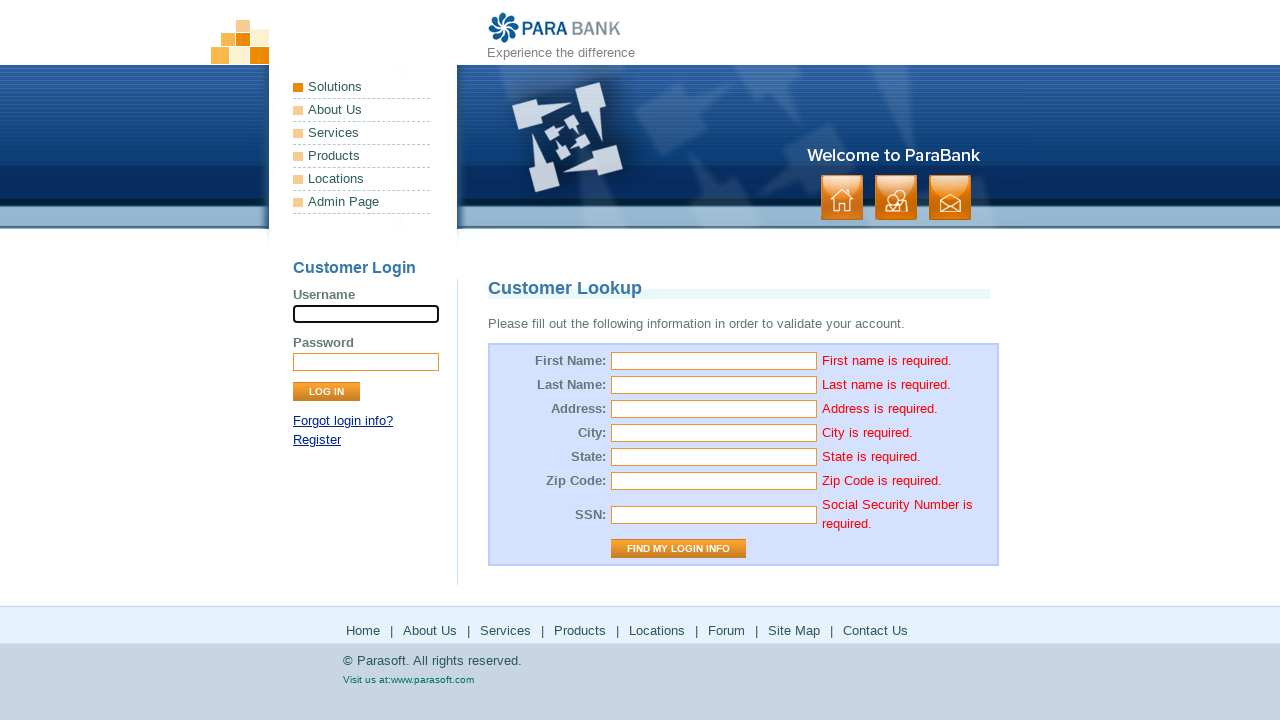

Verified 'Social Security Number is required' error message appeared
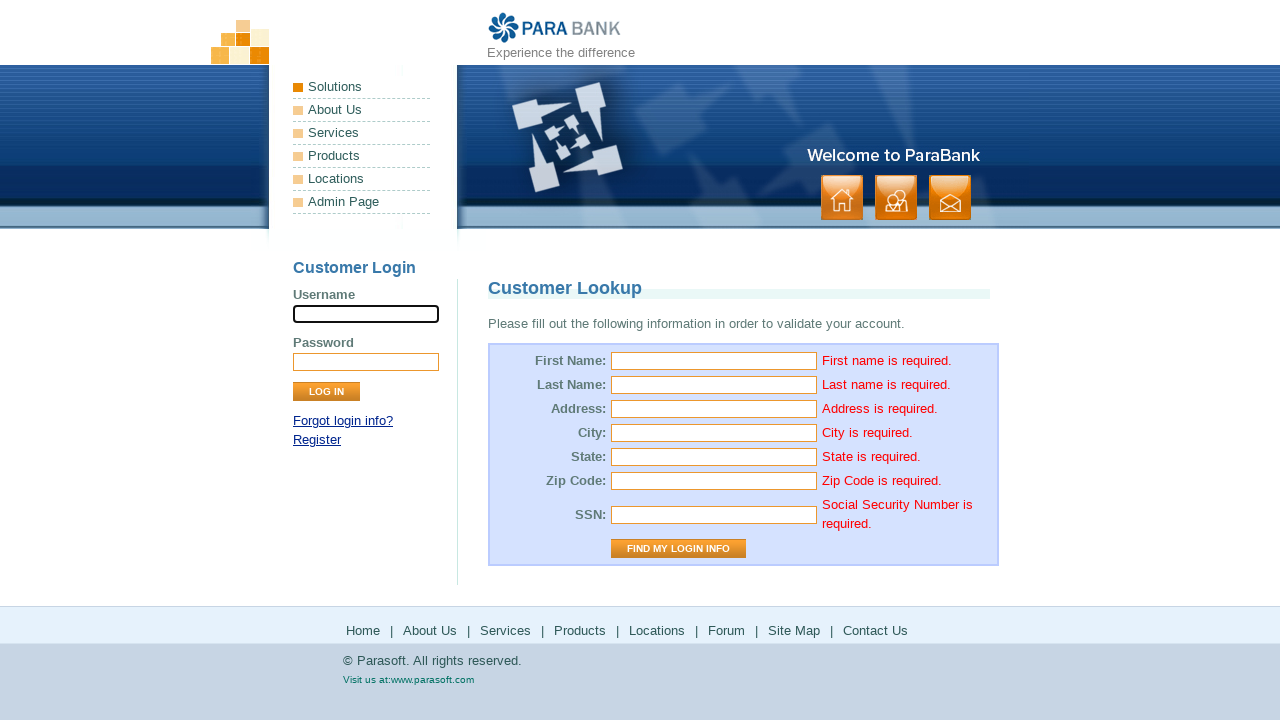

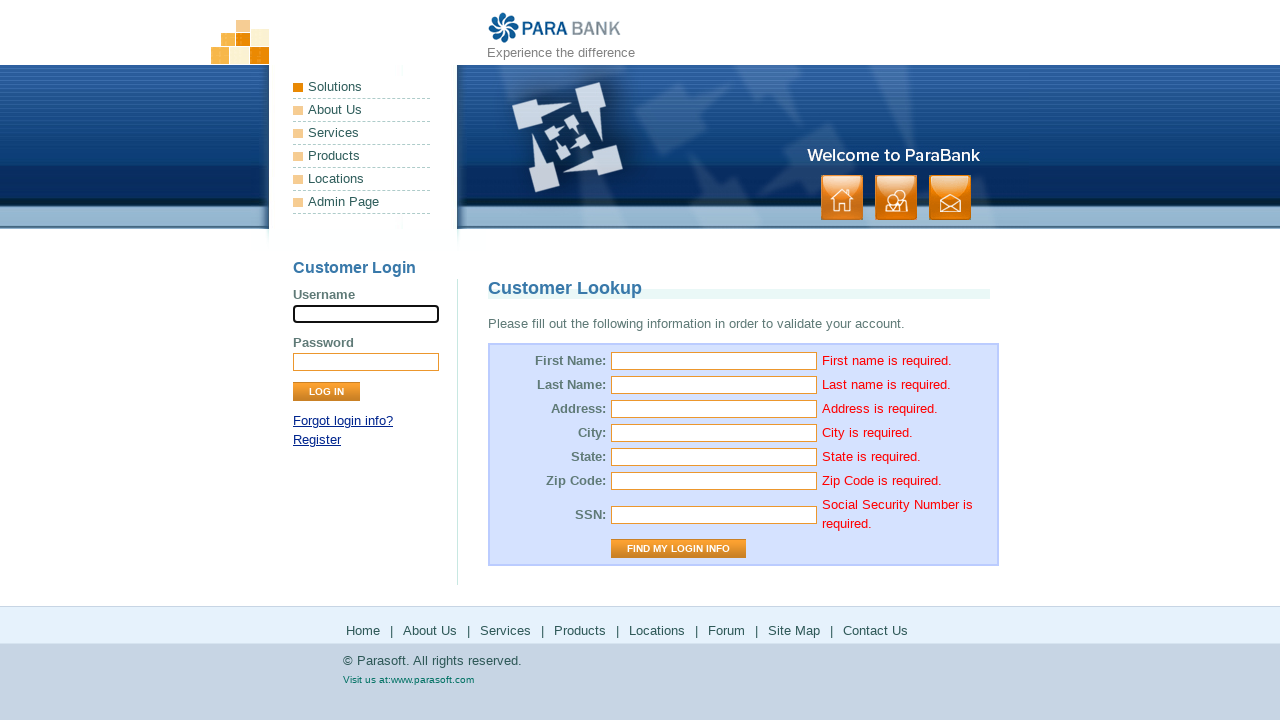